Tests navigation to the Small Business Solution section, verifies the header, and clicks the Connect with an Agent link to verify redirect to contact page.

Starting URL: https://business.comcast.com/learn/internet/sd-wan-small-business/?disablescripts=true

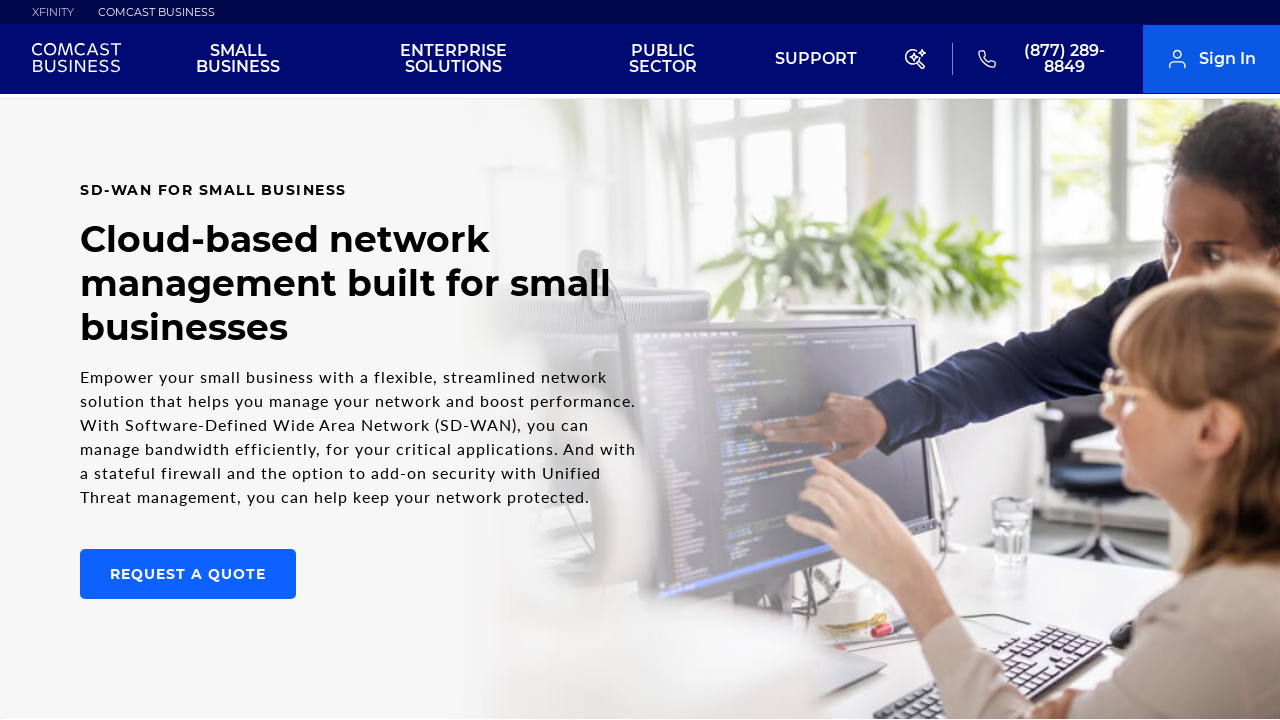

Clicked on the Small Business Solution tab at (658, 361) on xpath=//*[@id="main"]/section/div[2]/div/ul/li[4]/a
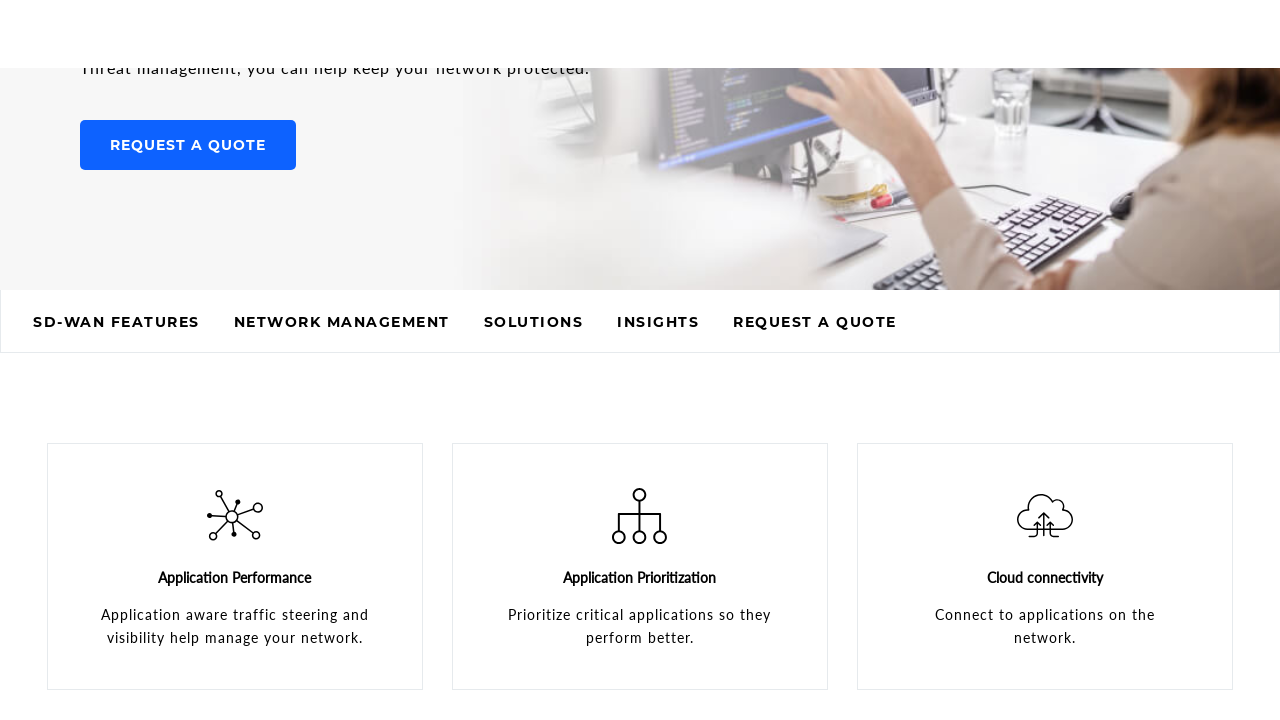

Waited 2 seconds for section to load
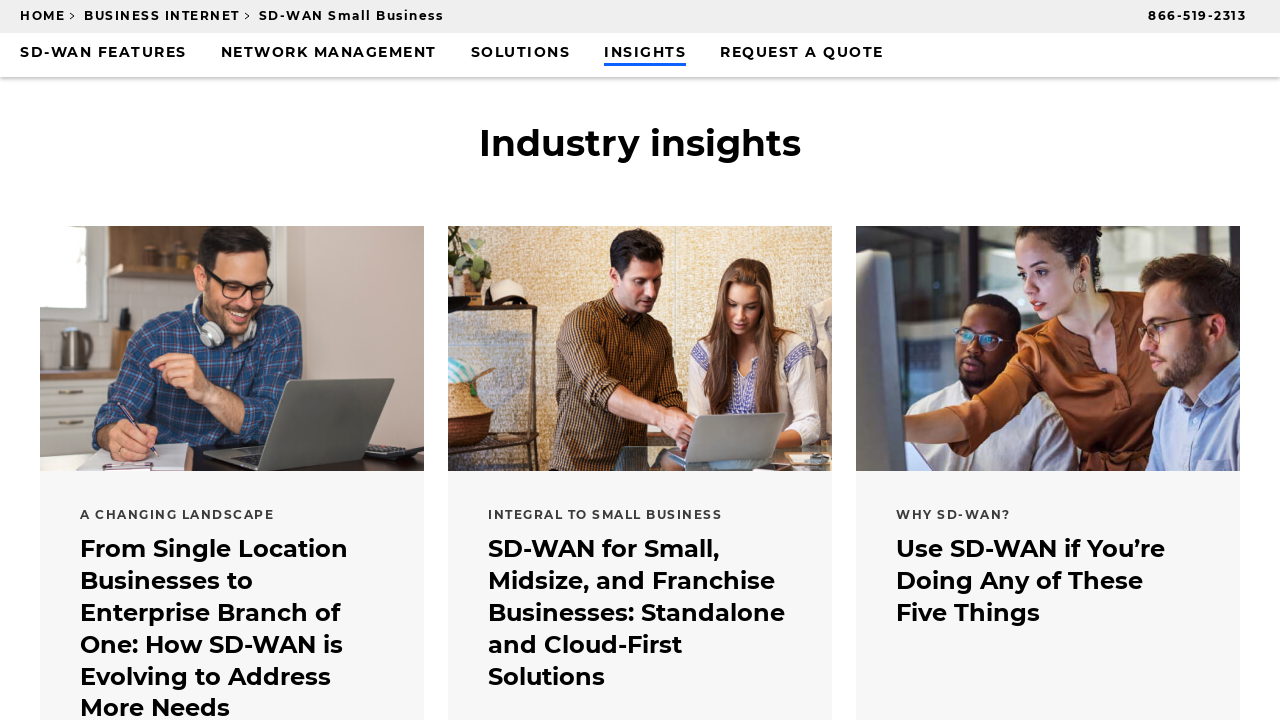

Retrieved Small Business Solution section header text
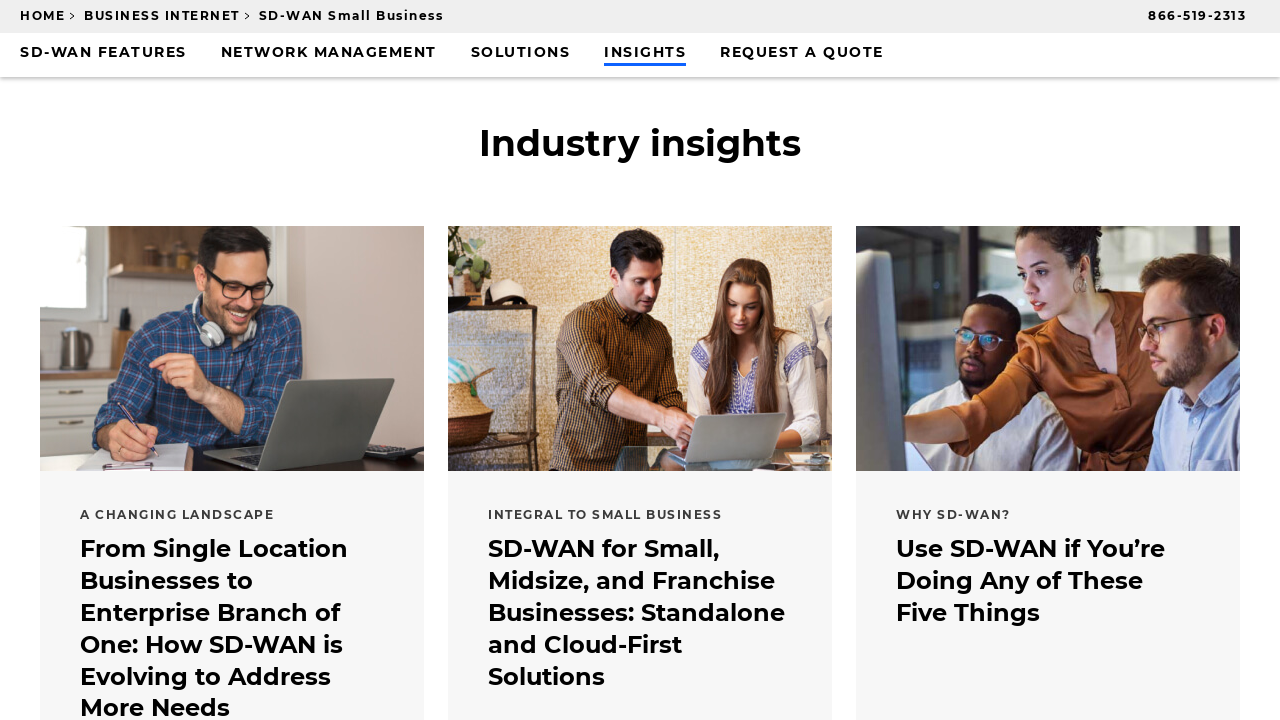

Verified header text matches 'The network solution your small business needs'
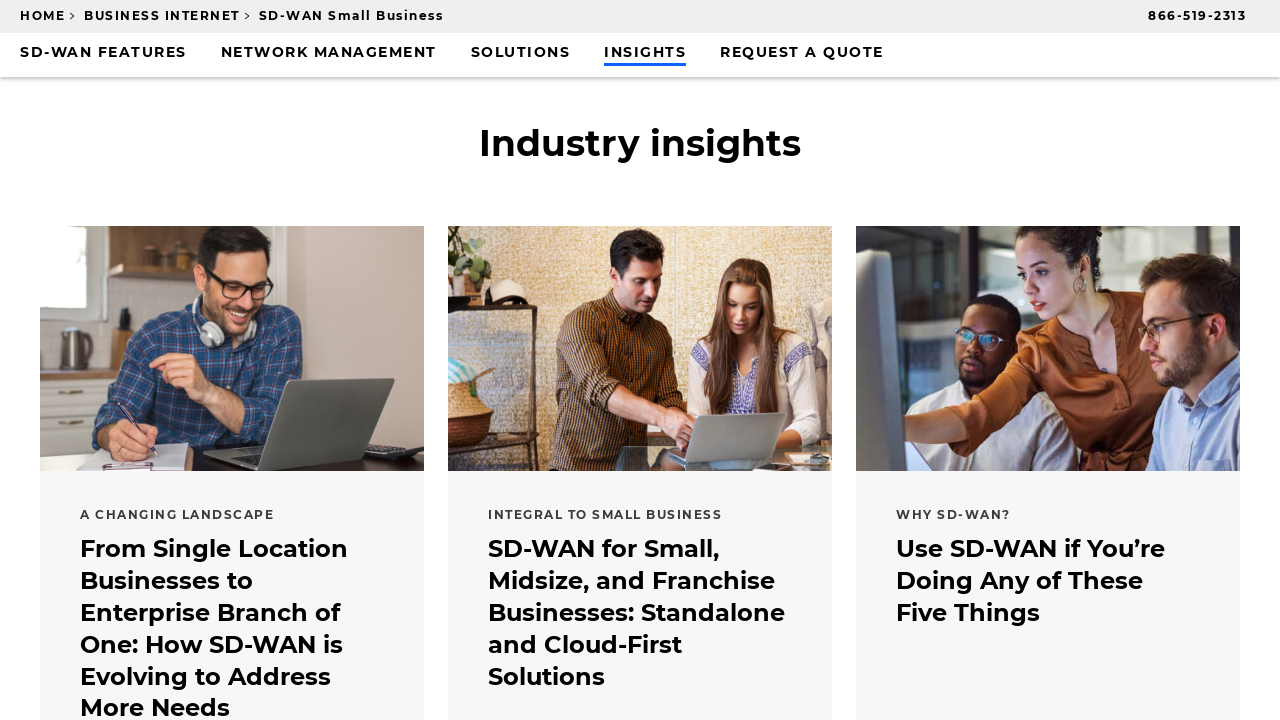

Clicked 'Connect with an Agent' link at (768, 360) on xpath=//*[@id="solution"]/div[2]/table/tbody/tr[6]/td/ul/li/a
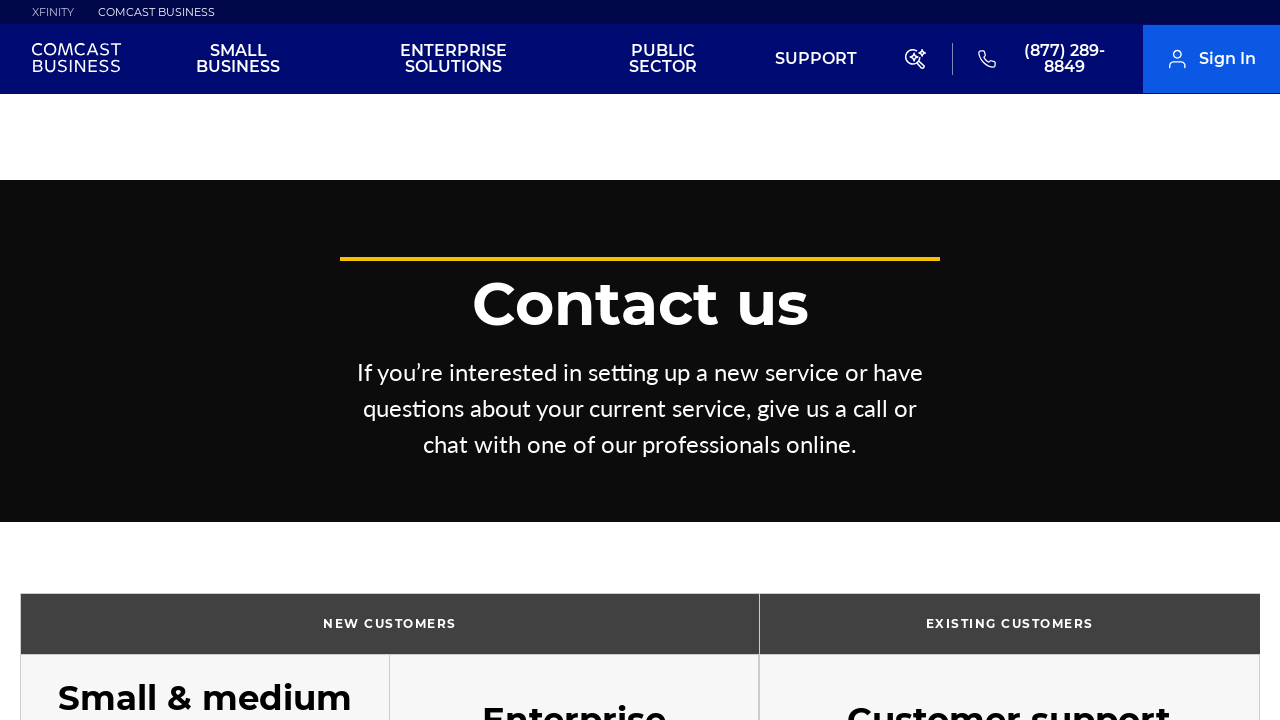

Waited for page load state after clicking agent link
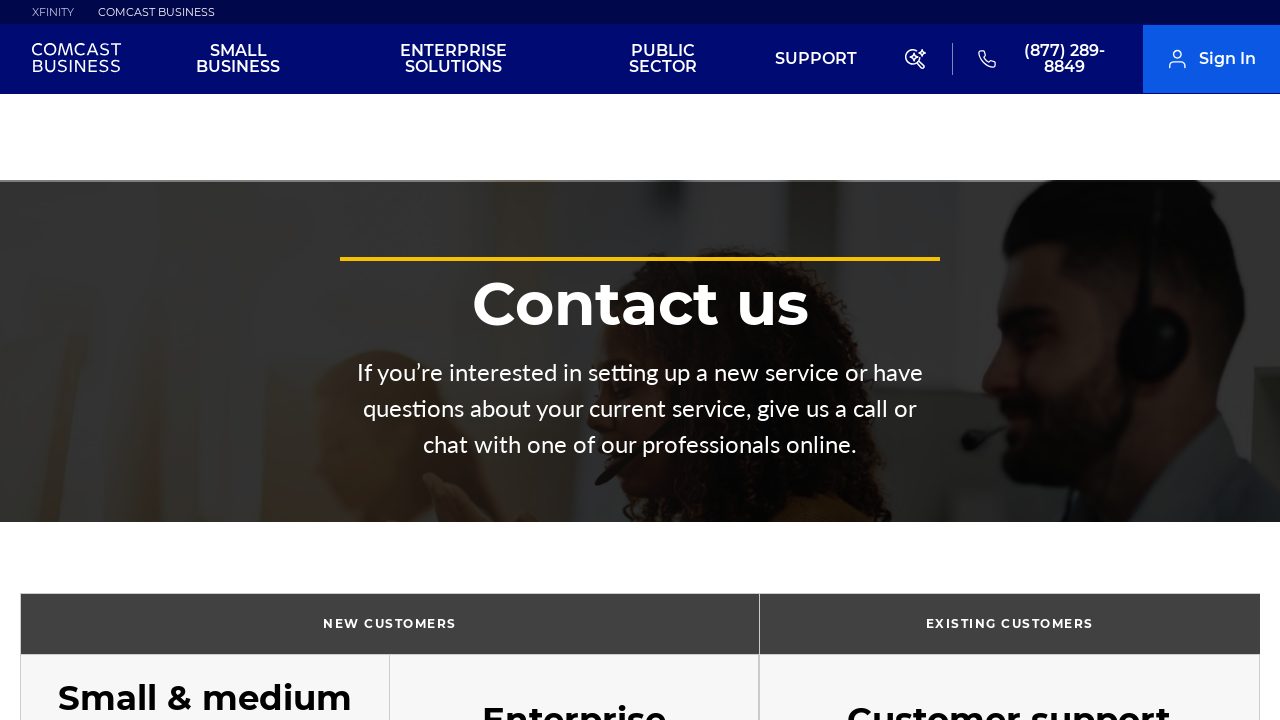

Verified redirect to contact page at https://business.comcast.com/contact
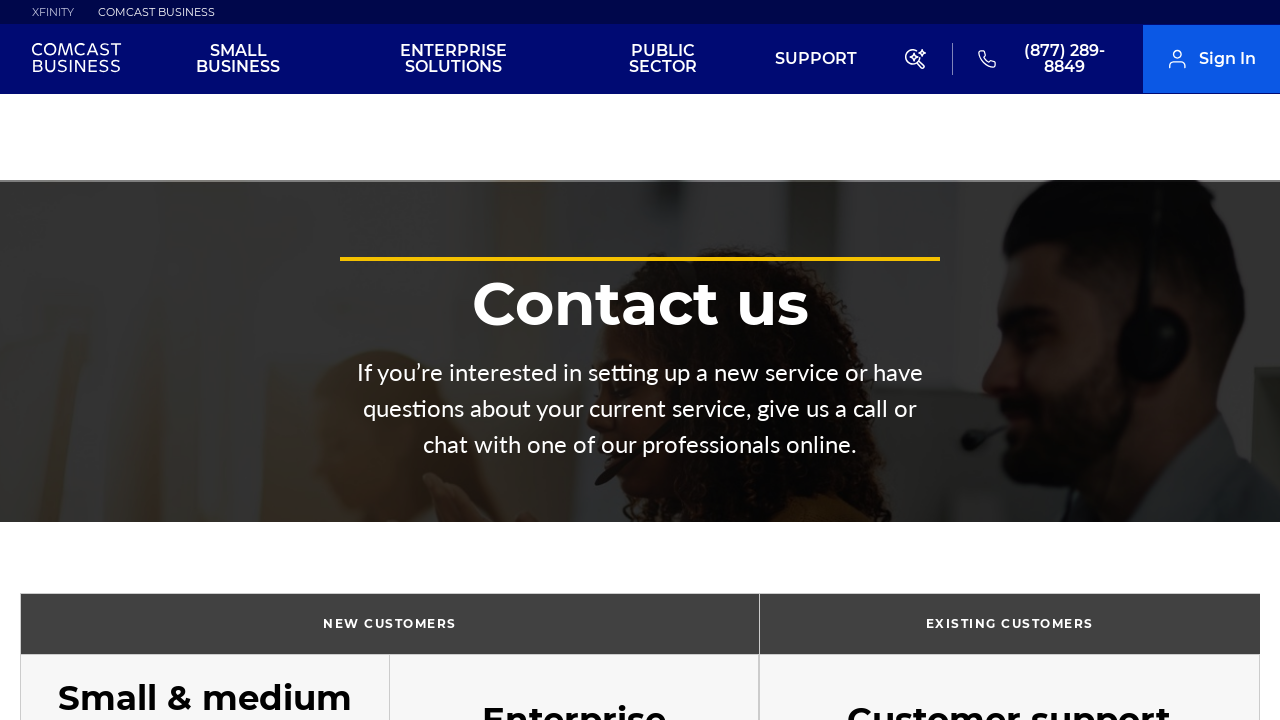

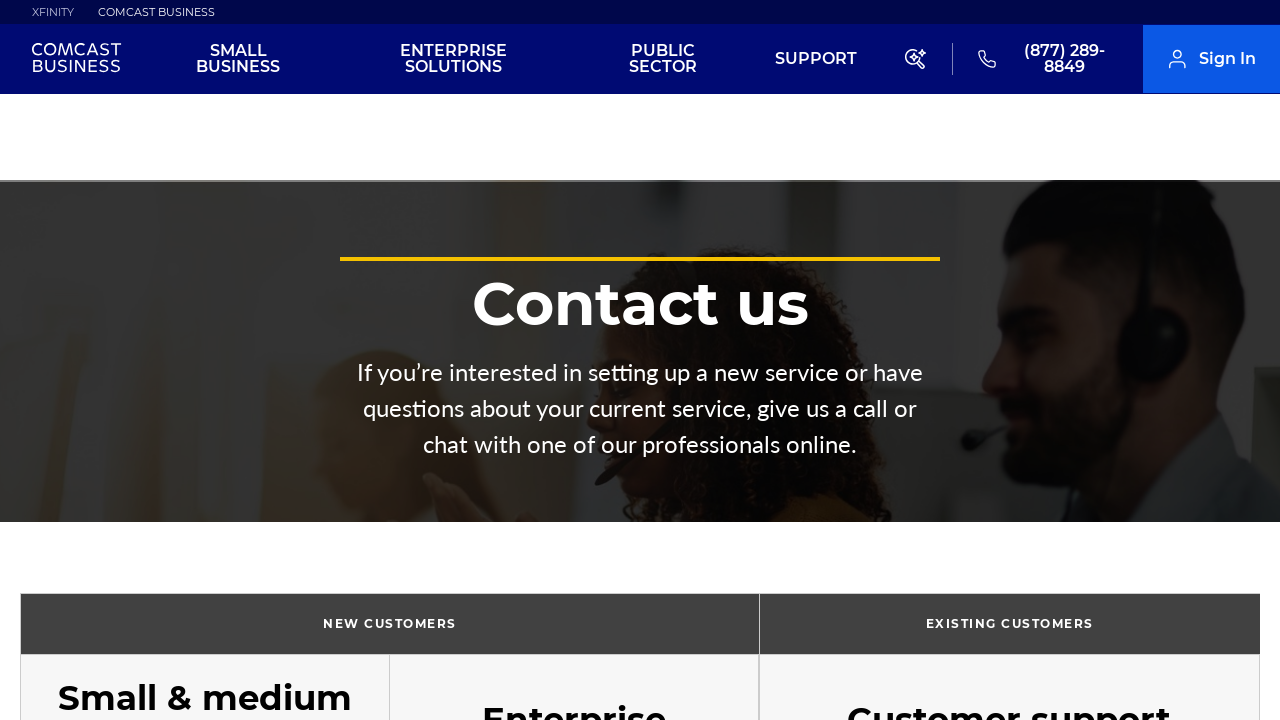